Tests the search functionality on 99 Bottles of Beer website by navigating to the search page, entering "python" as a search term, and verifying that all results contain the search term.

Starting URL: https://www.99-bottles-of-beer.net/

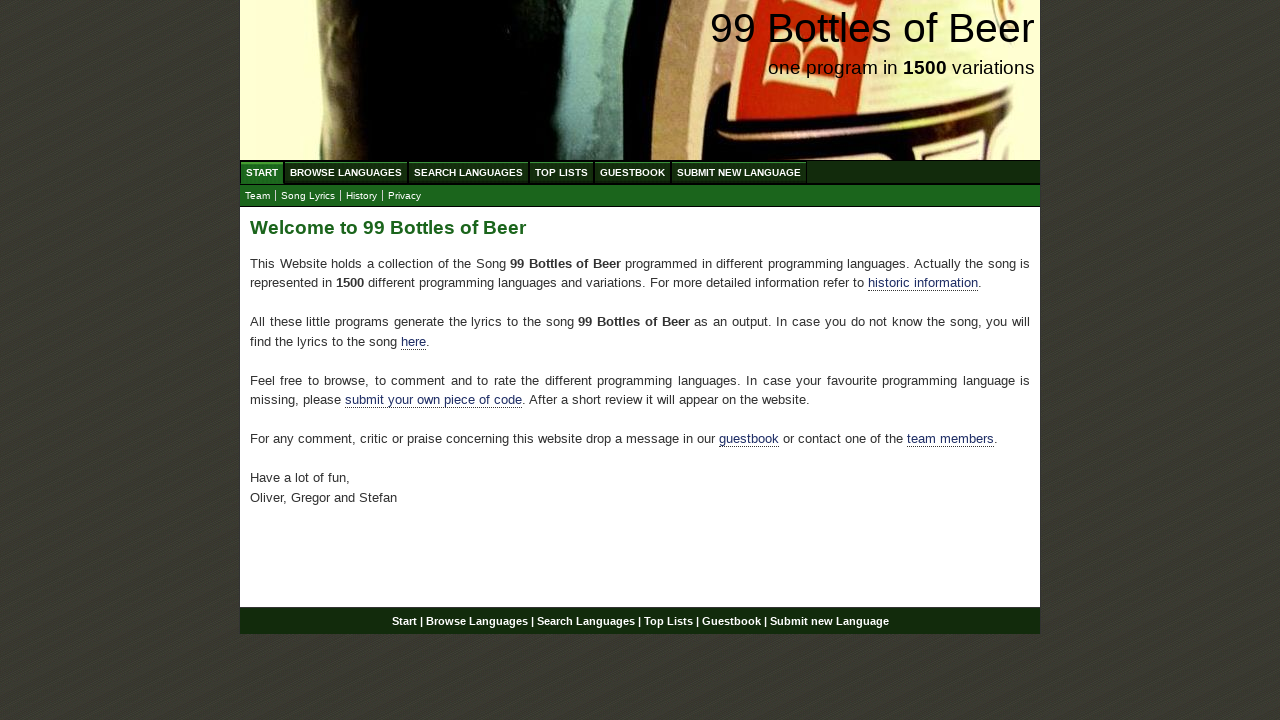

Clicked on 'Search Languages' menu item at (468, 172) on xpath=//ul[@id='menu']/li/a[@href='/search.html']
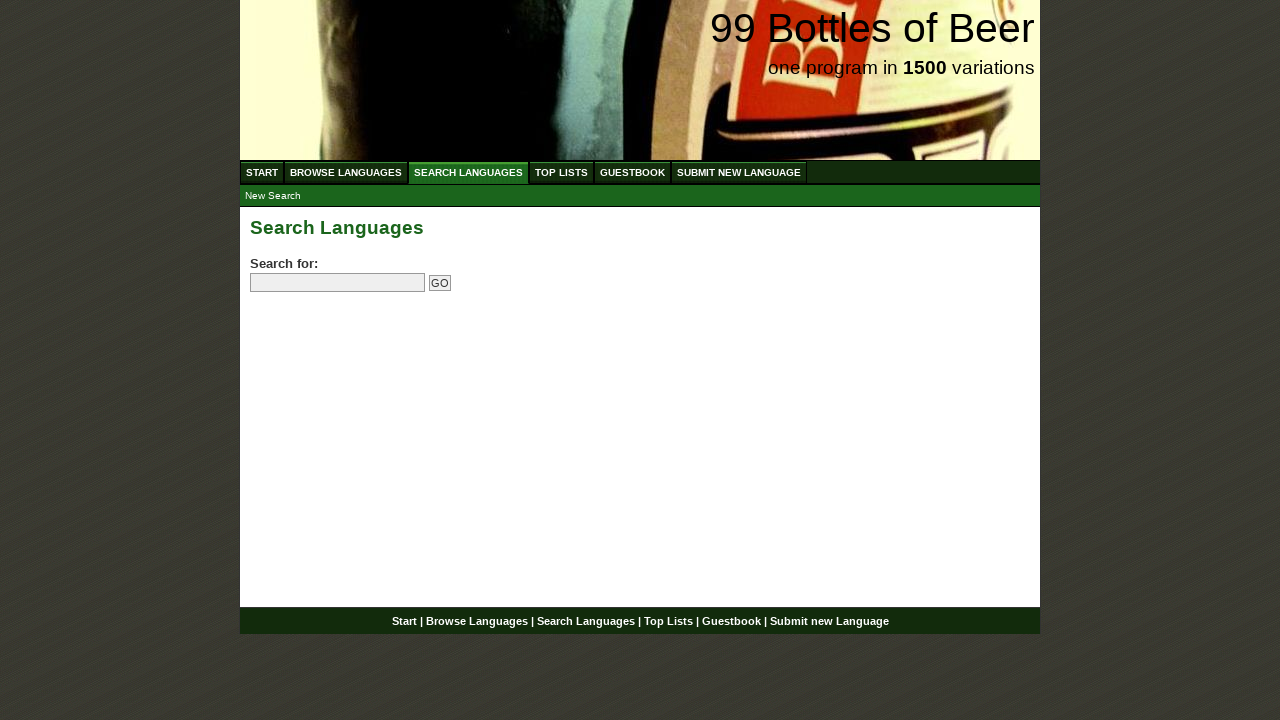

Clicked on search field at (338, 283) on input[name='search']
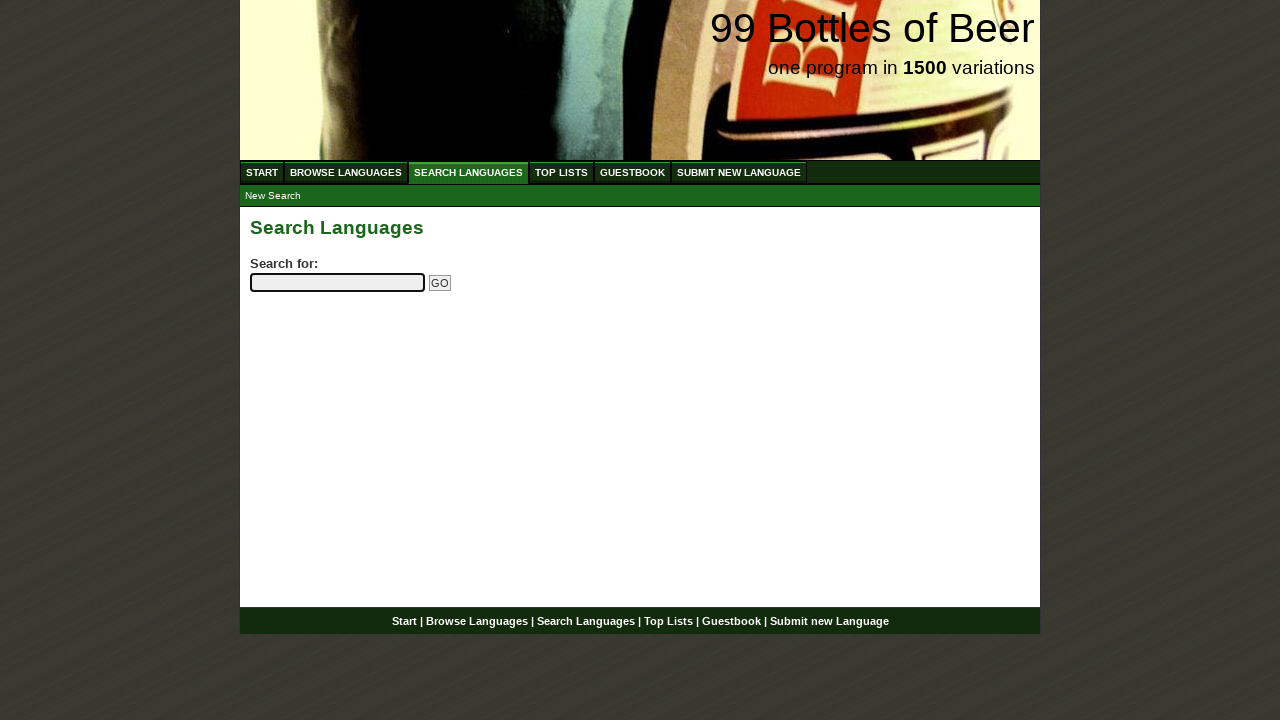

Filled search field with 'python' on input[name='search']
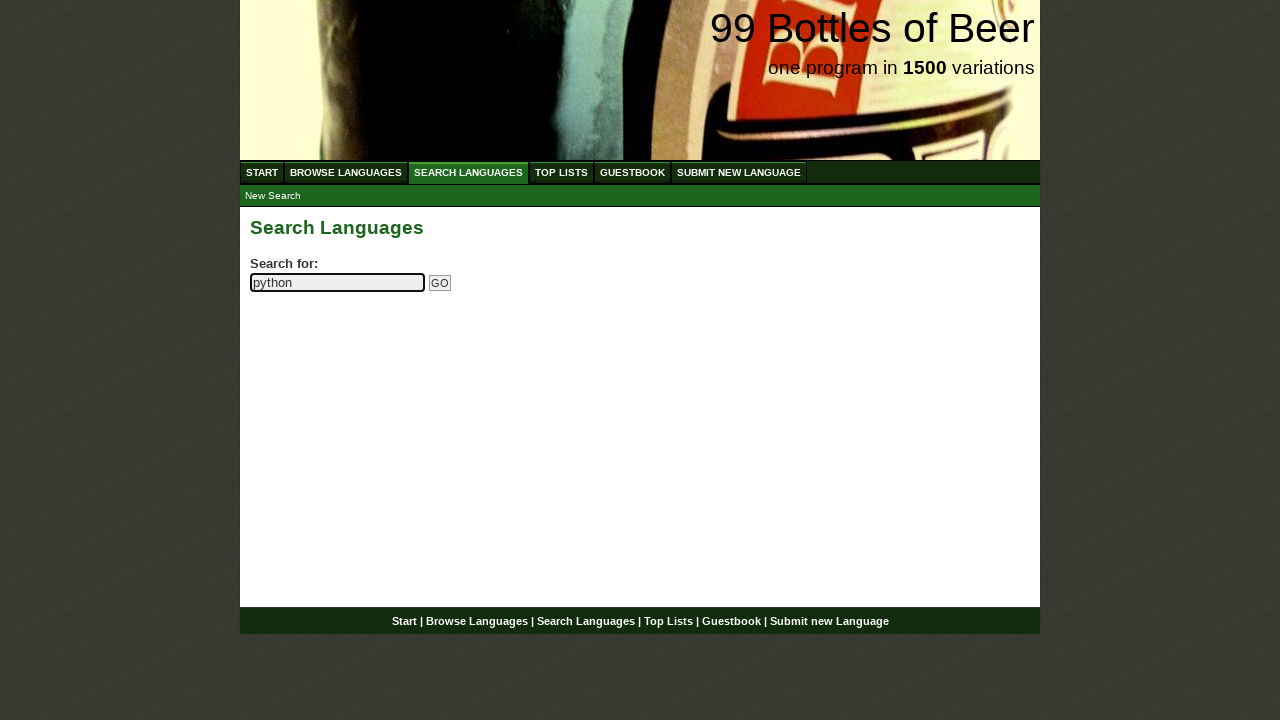

Clicked submit button to search for 'python' at (440, 283) on input[name='submitsearch']
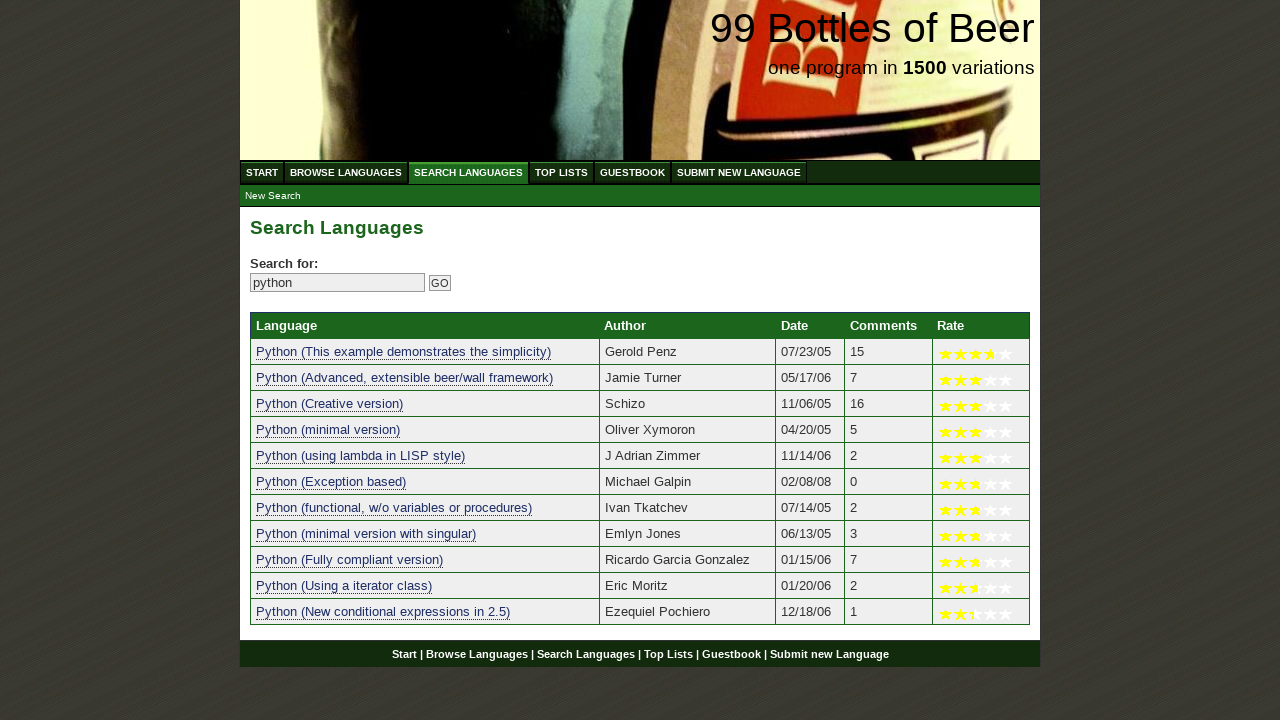

Search results table loaded
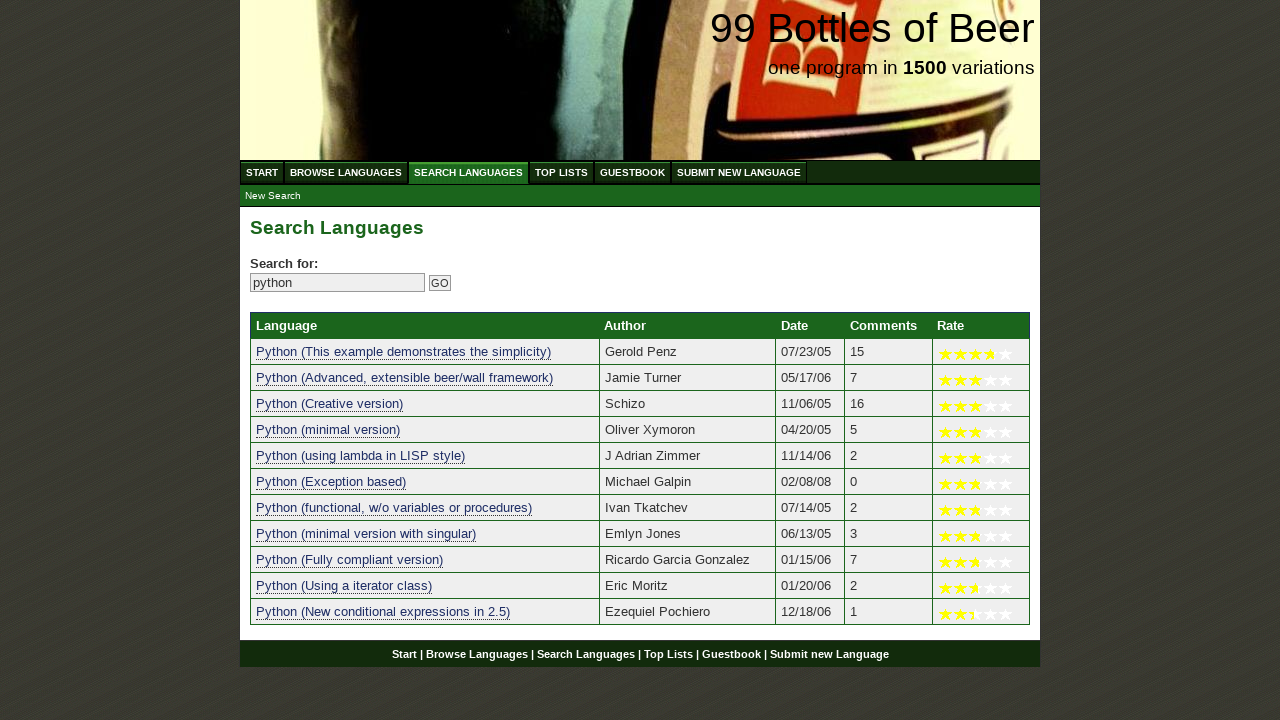

Verified 11 search results found
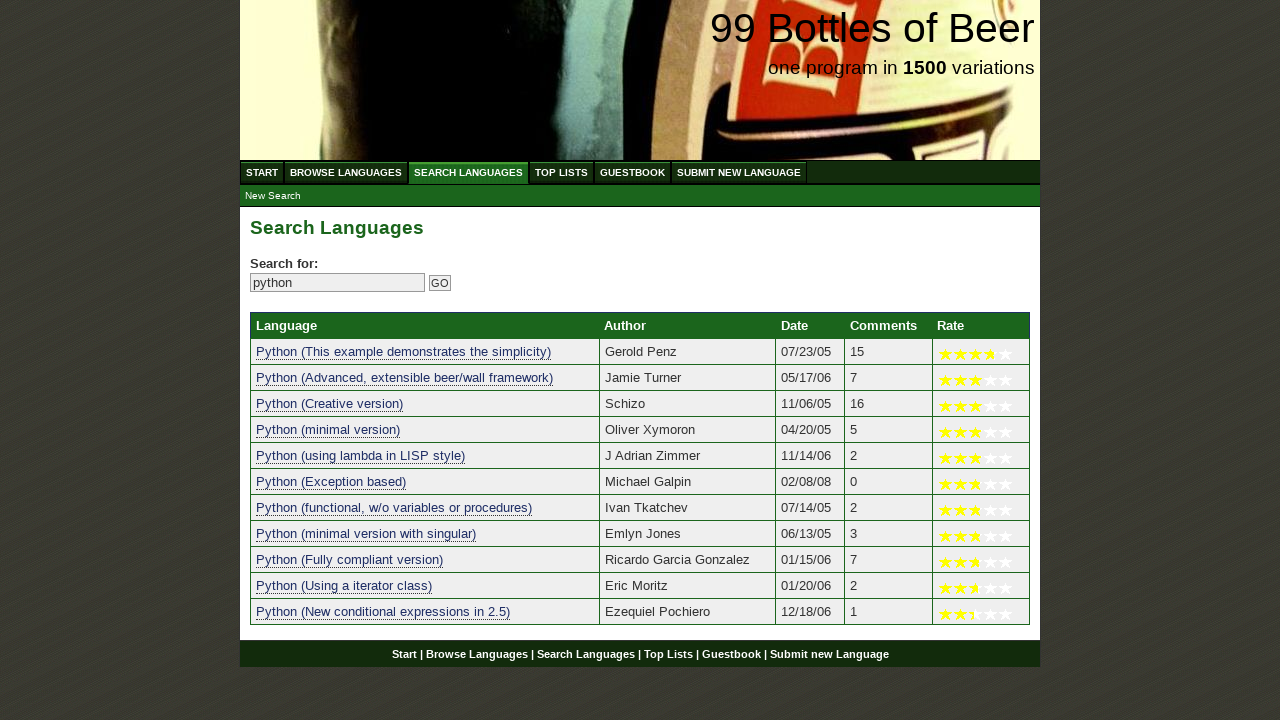

Verified all search results contain 'python'
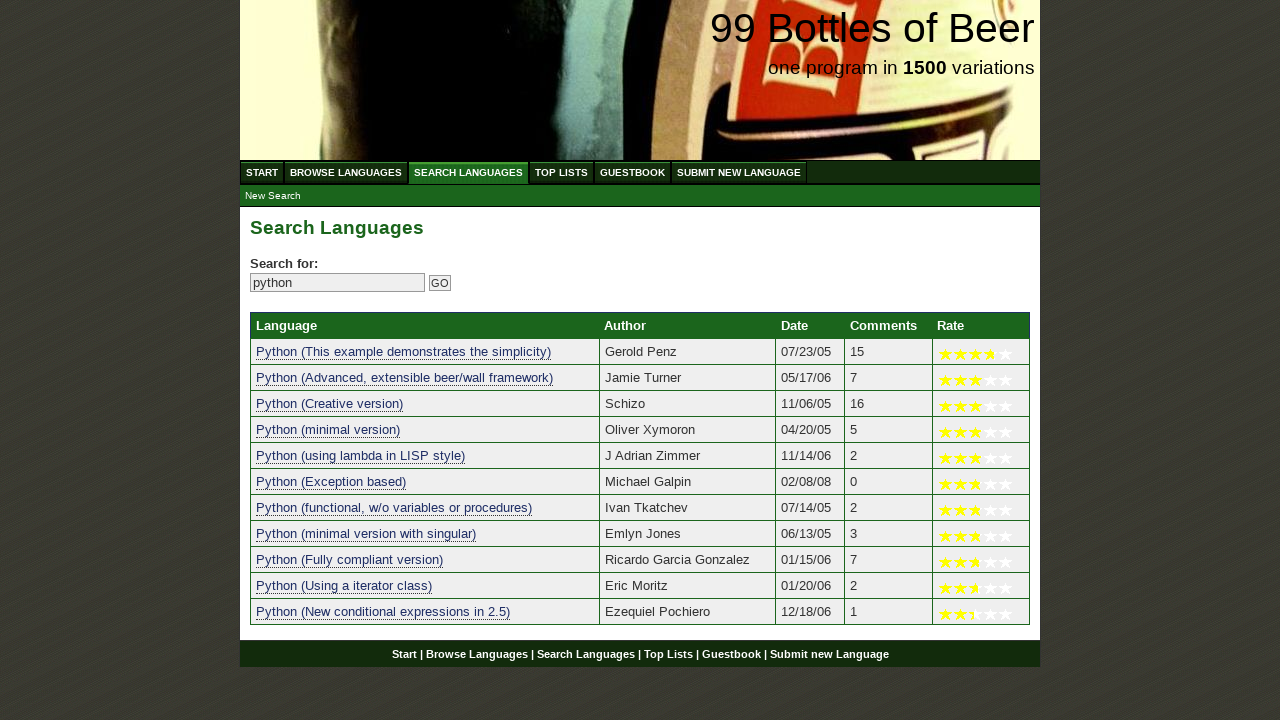

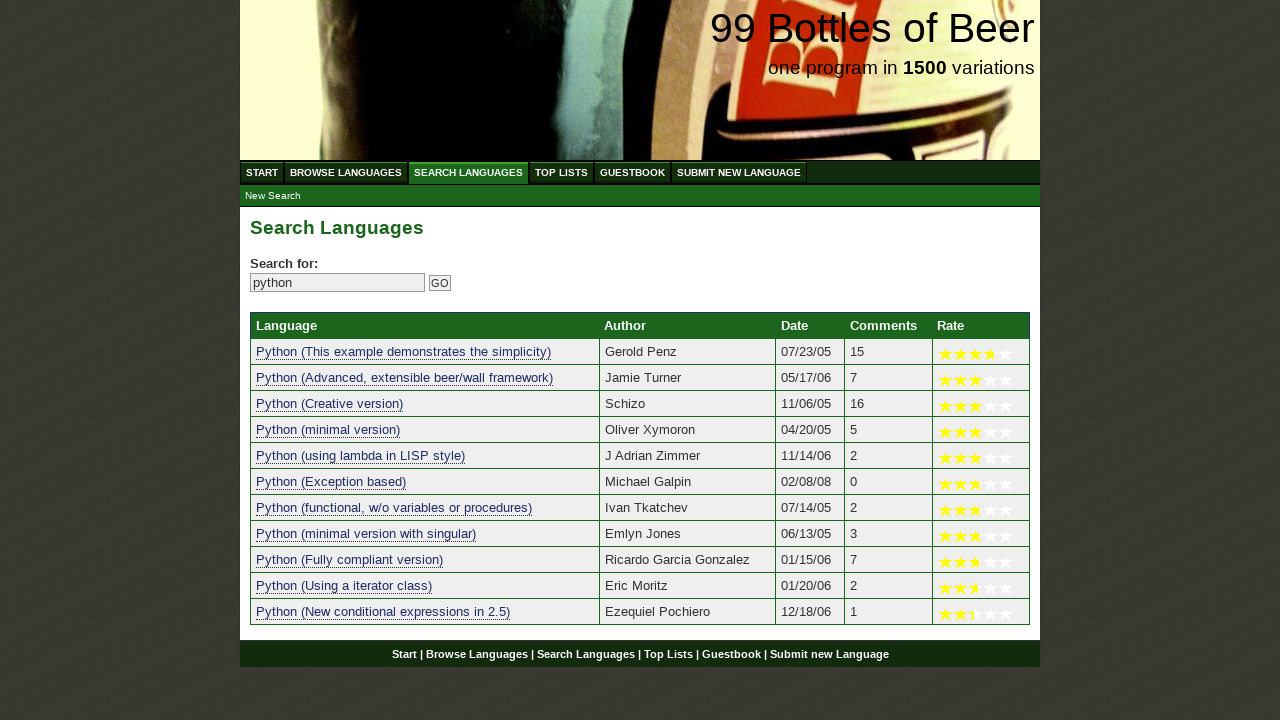